Tests opening a new browser tab by clicking on the Alerts, Frame & Windows card, then Browser Windows menu item, and clicking the New Tab button. Verifies a new tab opens with the sample page.

Starting URL: https://demoqa.com

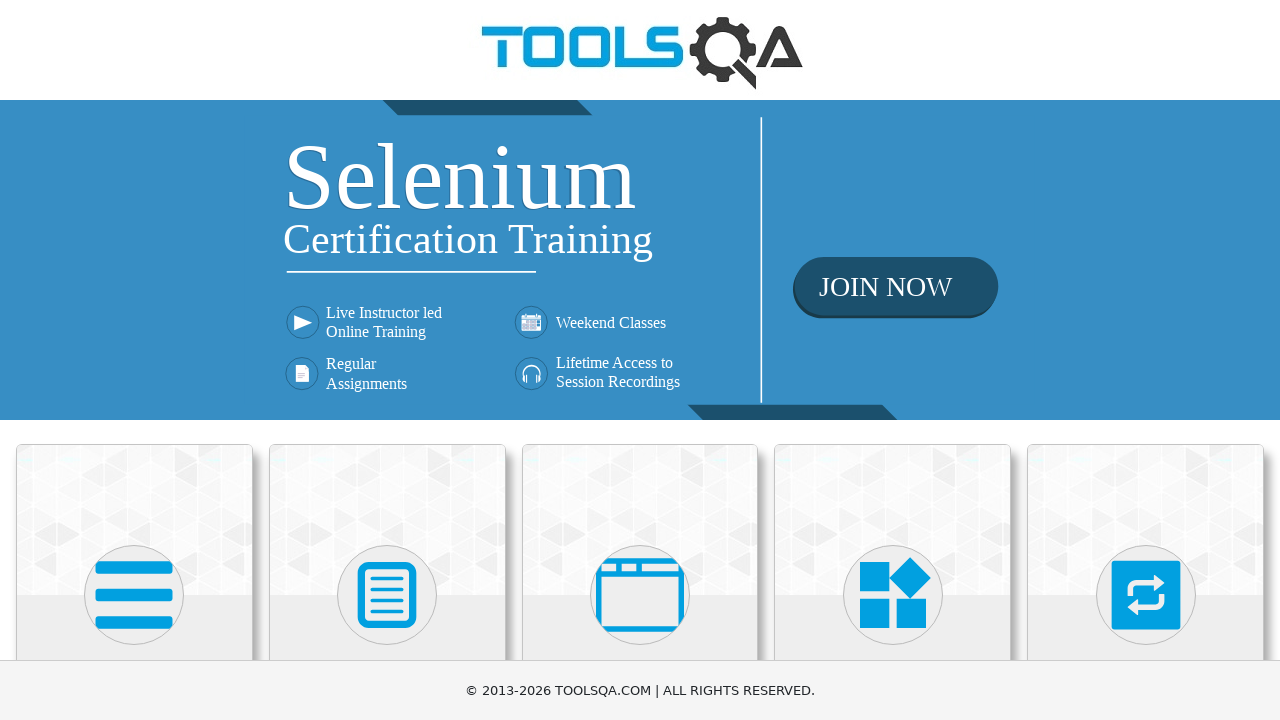

Clicked on the 'Alerts, Frame & Windows' card at (640, 360) on text=Alerts, Frame & Windows
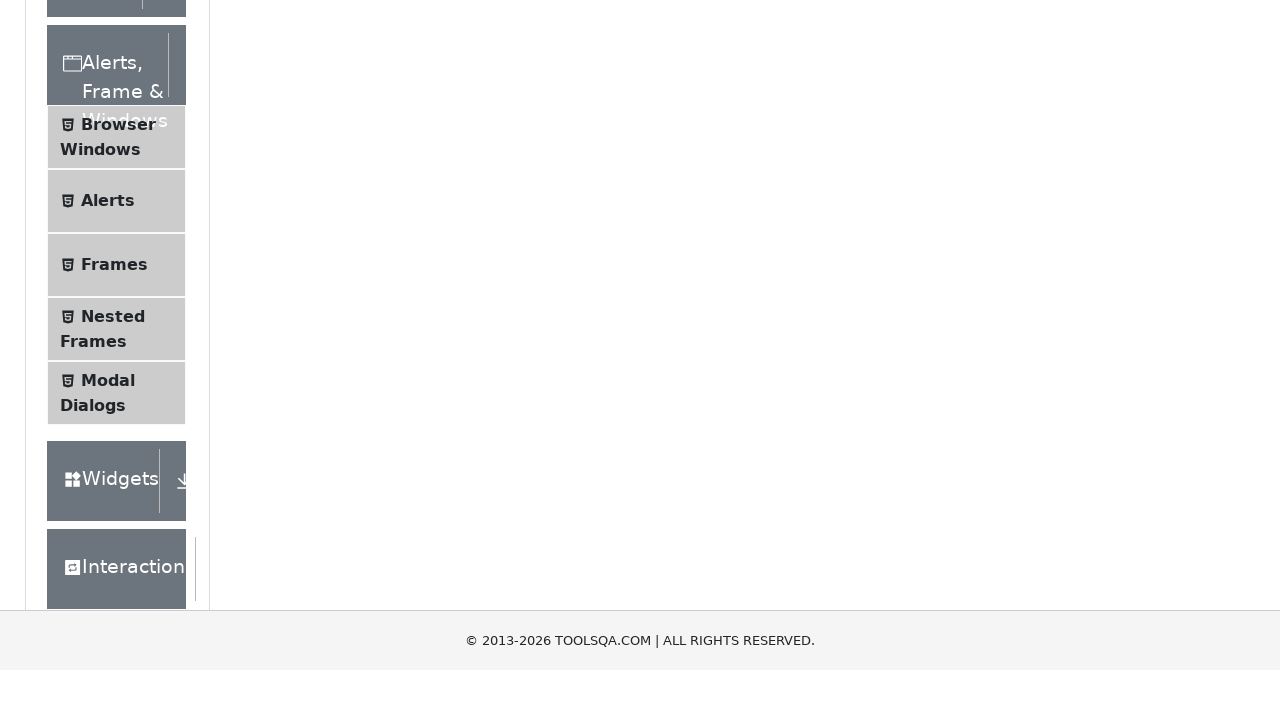

Clicked on 'Browser Windows' menu item at (118, 424) on text=Browser Windows
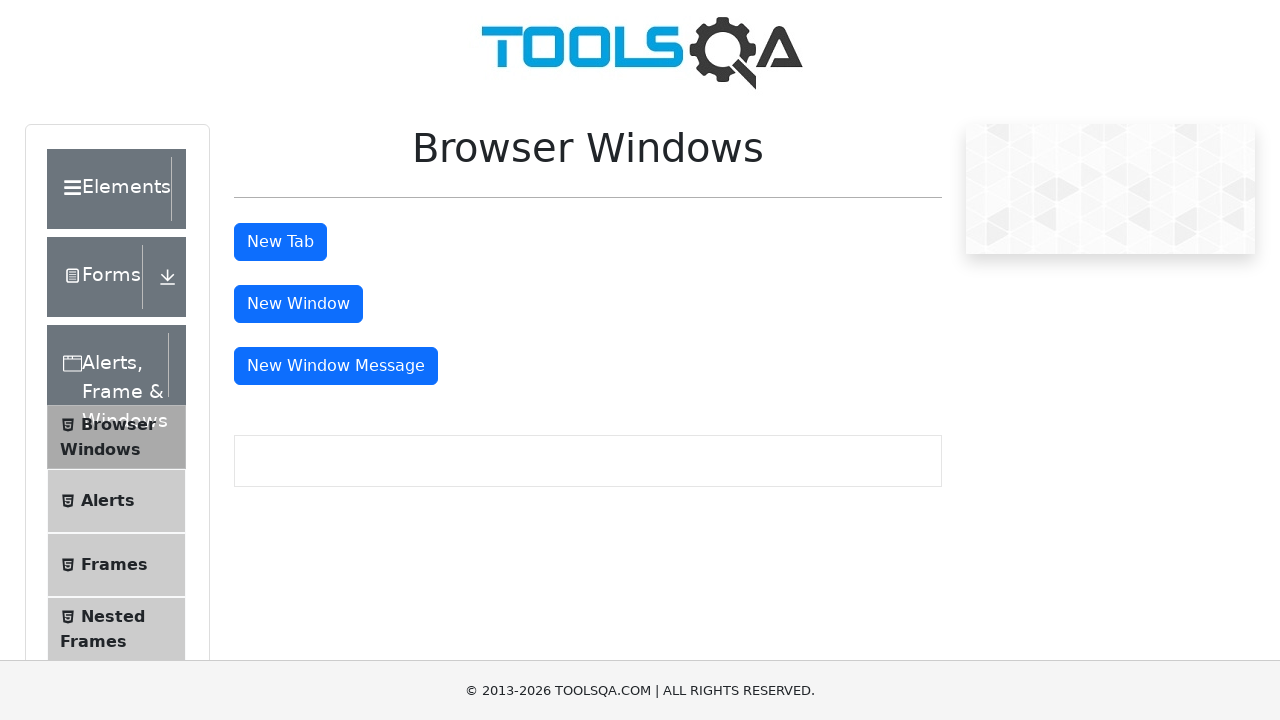

New Tab button selector loaded
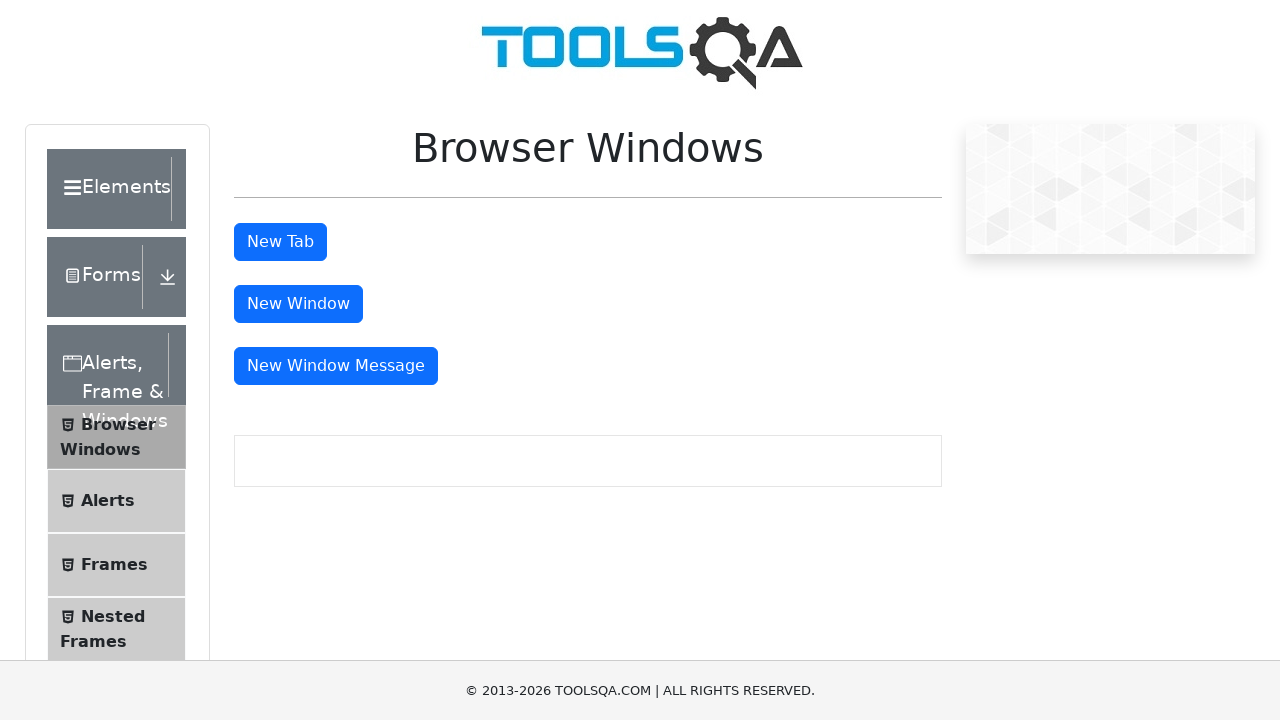

Clicked New Tab button to open new tab at (280, 242) on #tabButton
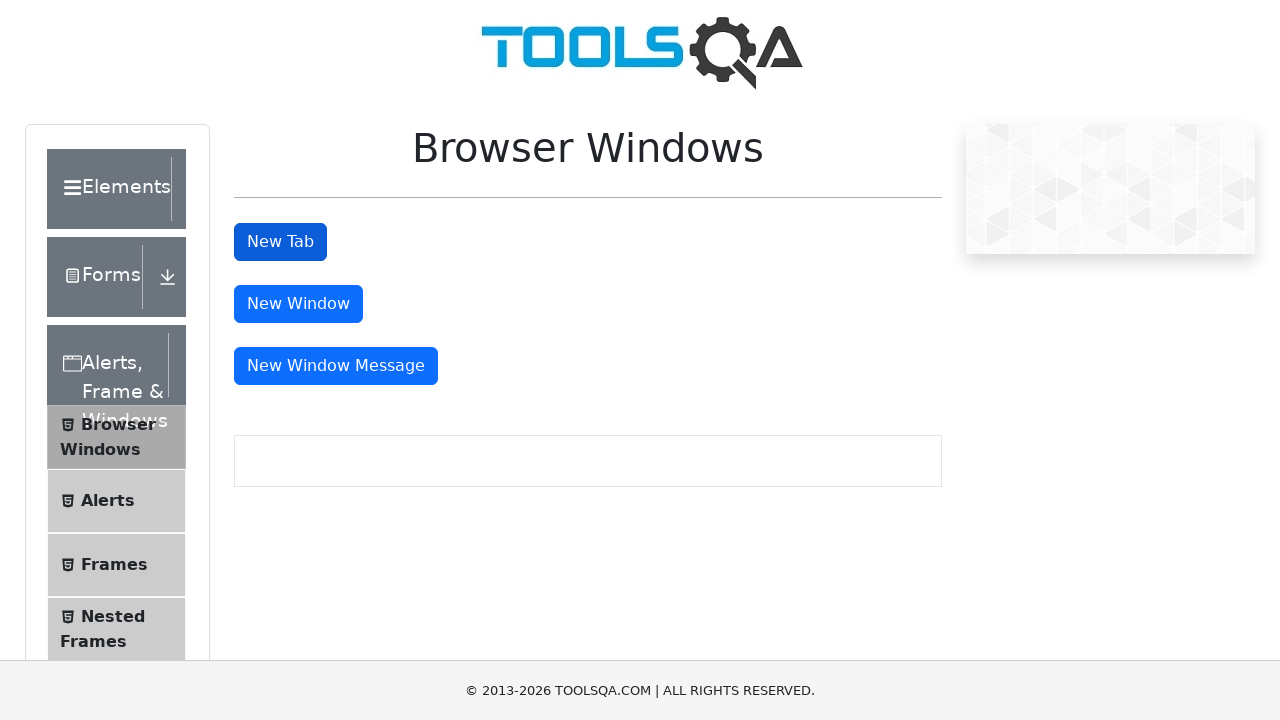

New tab opened and loaded successfully
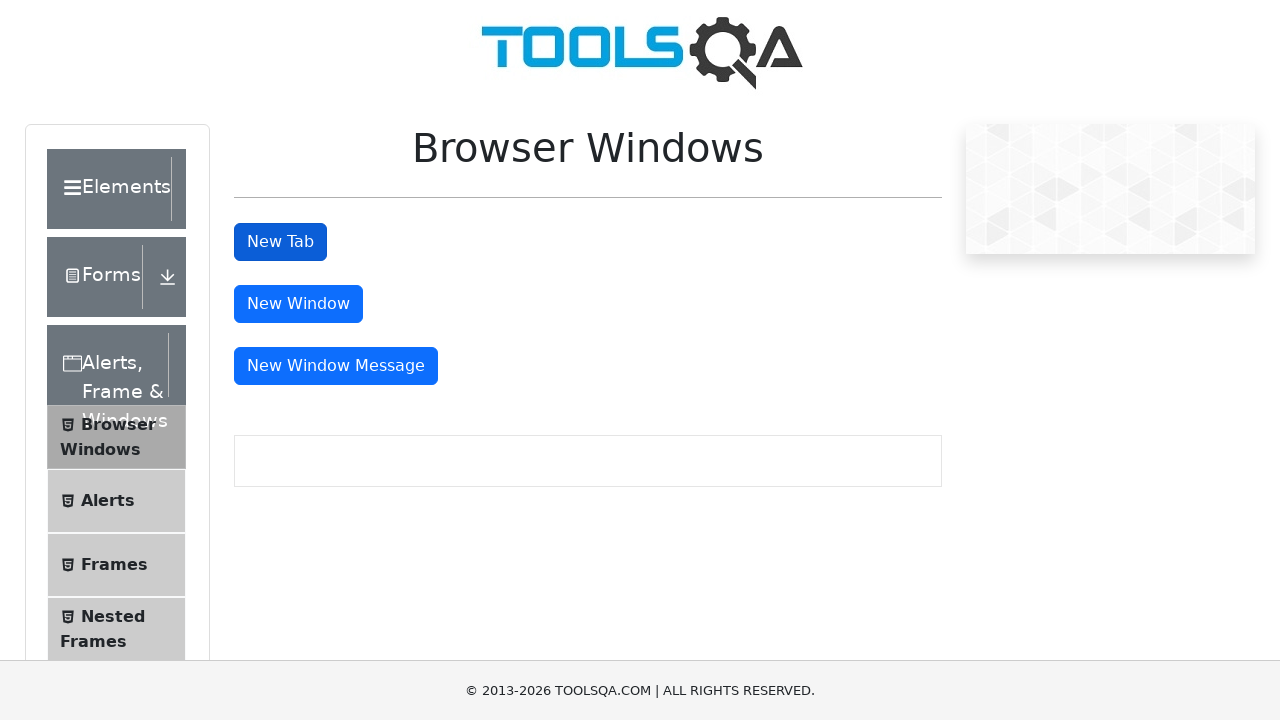

Verified new tab URL is 'https://demoqa.com/sample'
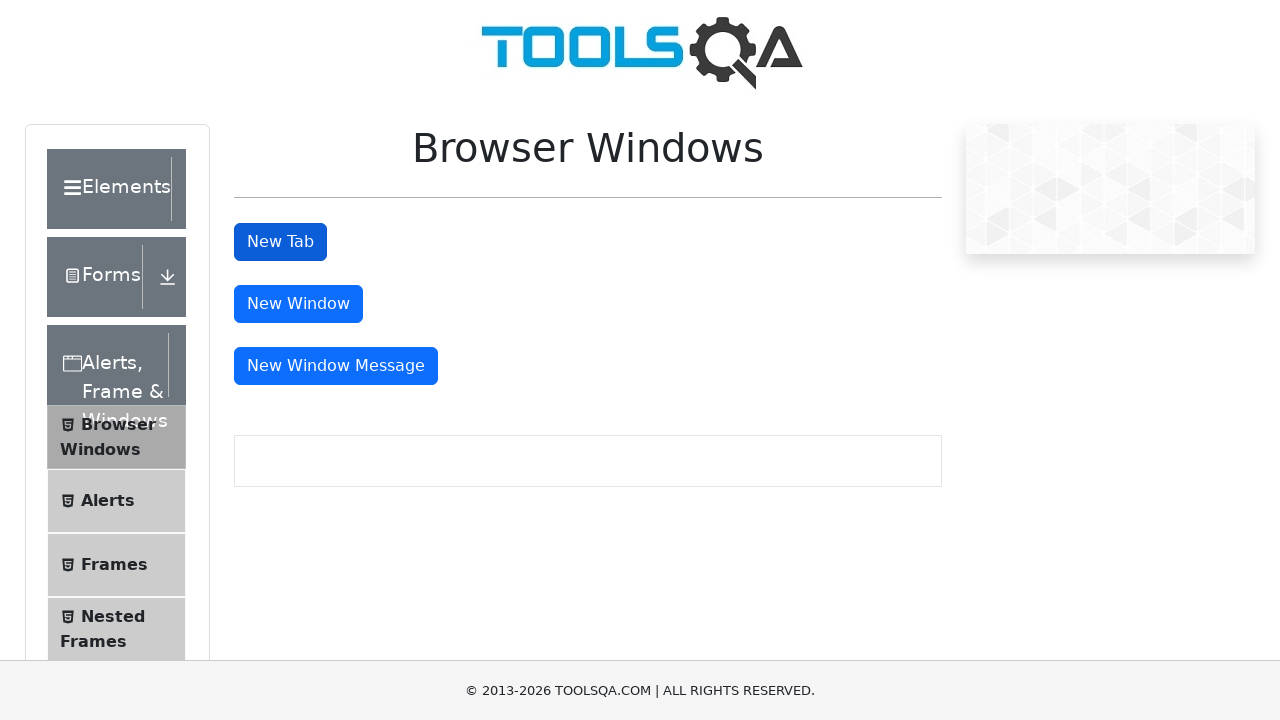

Verified sample page heading text matches expected content
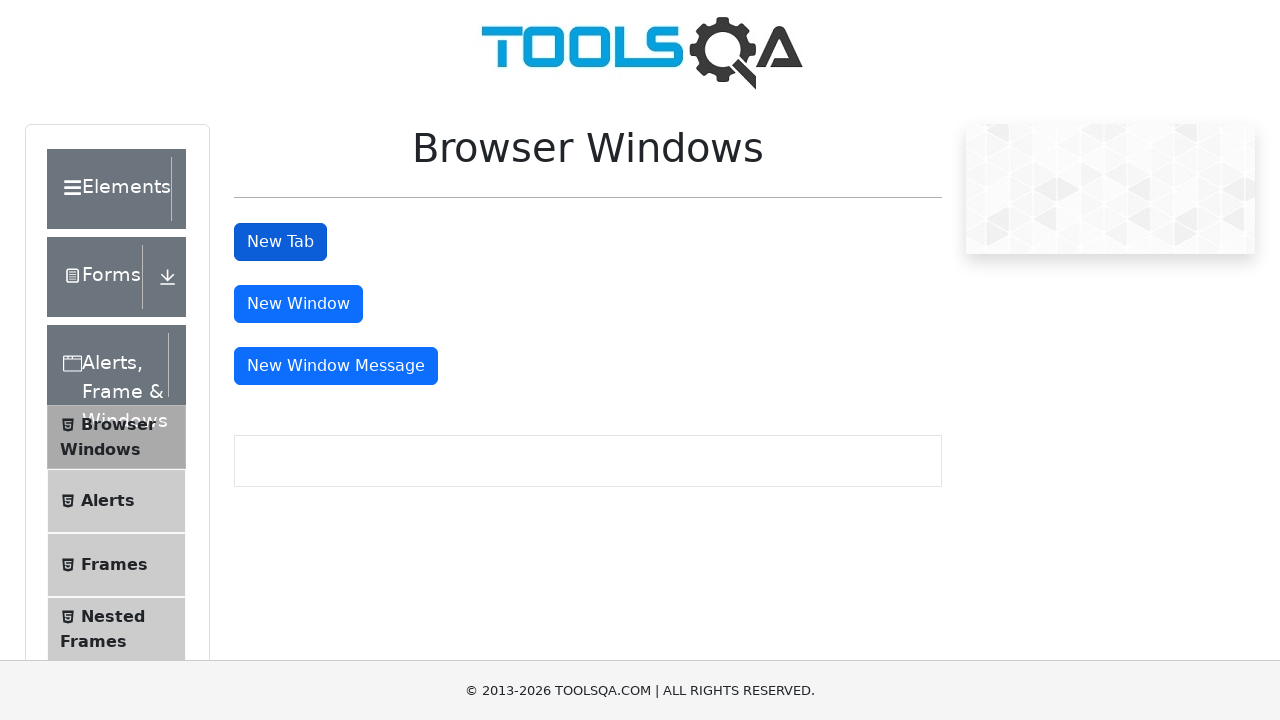

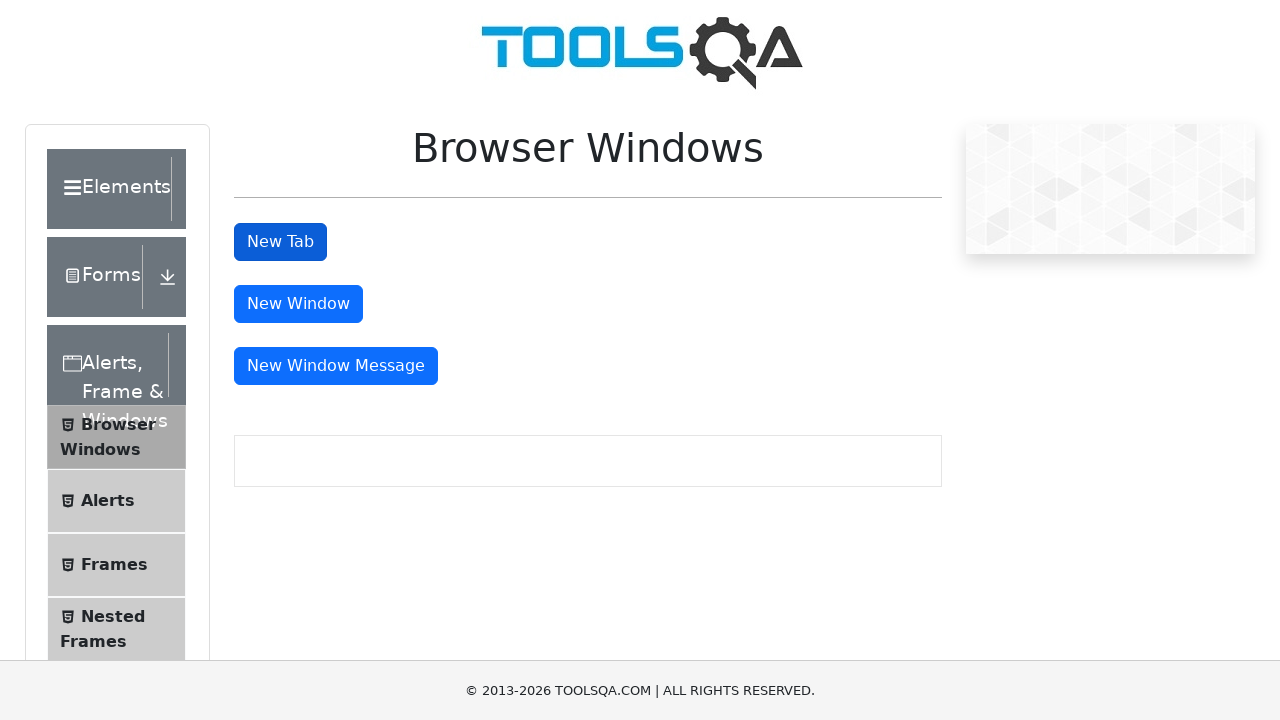